Tests the text box form by filling in the Full Name field and verifying the active element functionality

Starting URL: https://demoqa.com/text-box

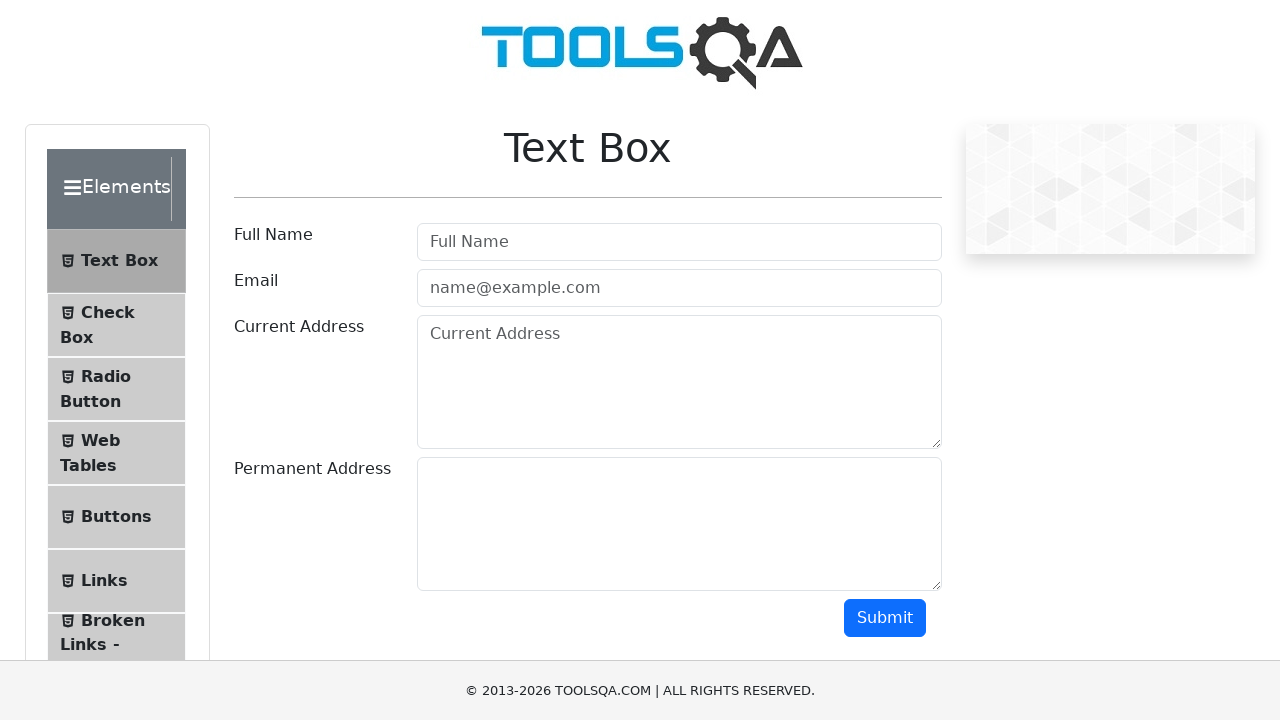

Filled Full Name field with 'Hanh Vo' on #userName
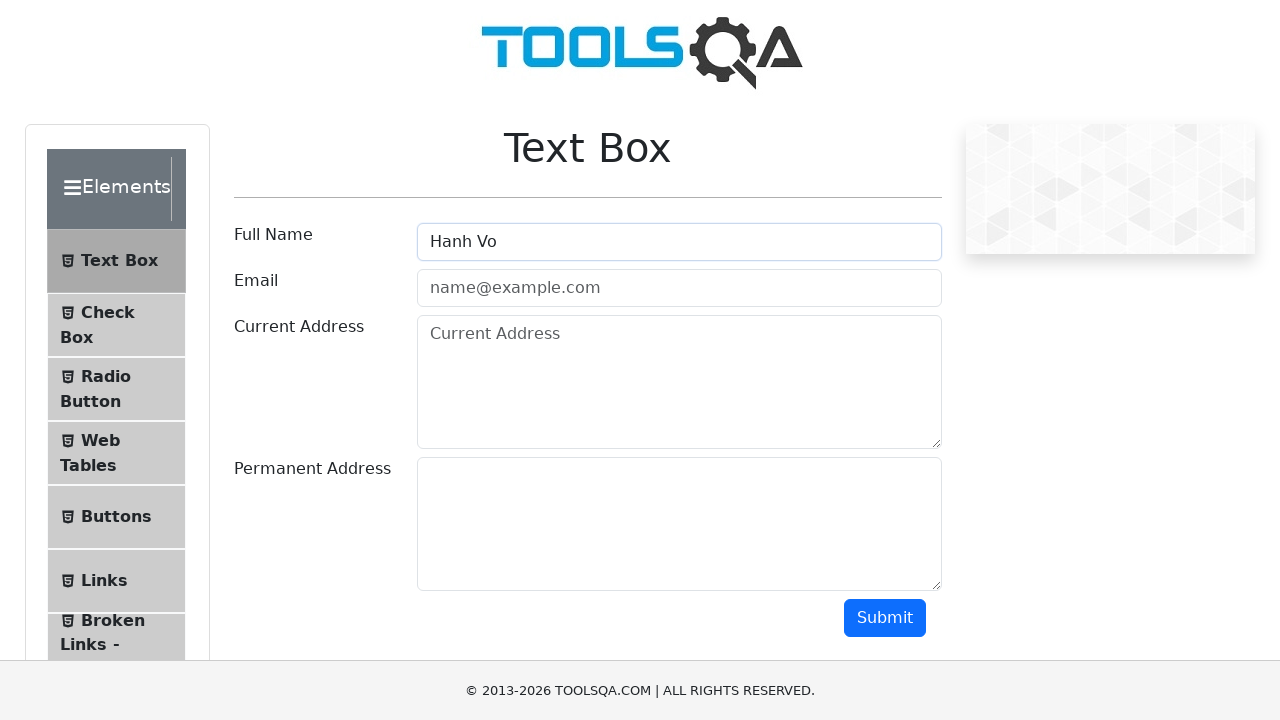

Verified Full Name field contains 'Hanh Vo'
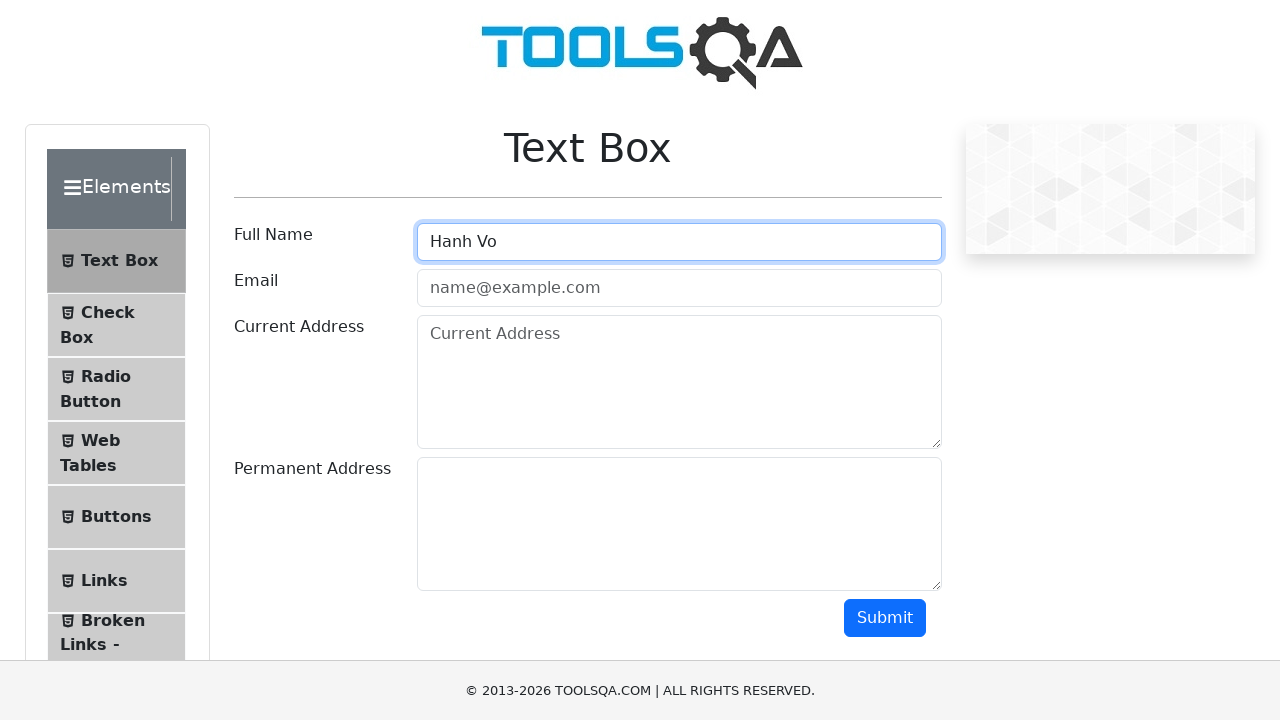

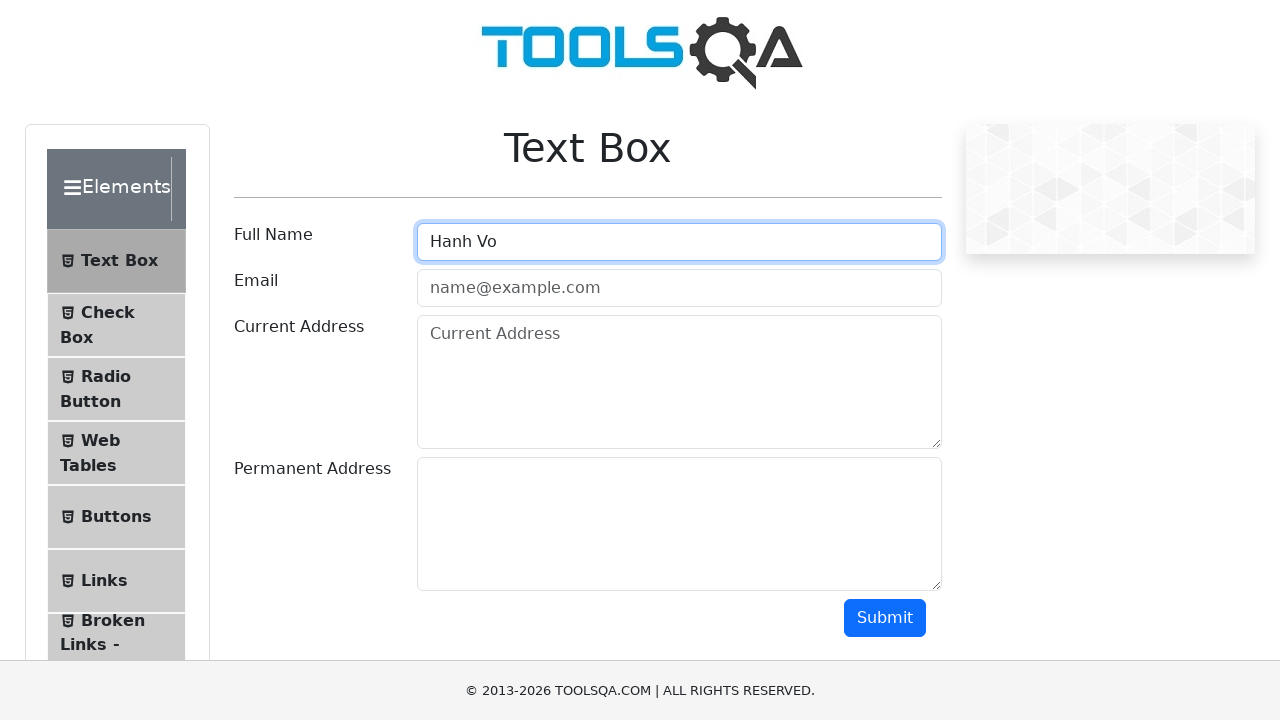